Tests the Autify trial signup form by filling in first name, last name, company name, and attempting to select company size from a dropdown.

Starting URL: https://app.autify.com/trial

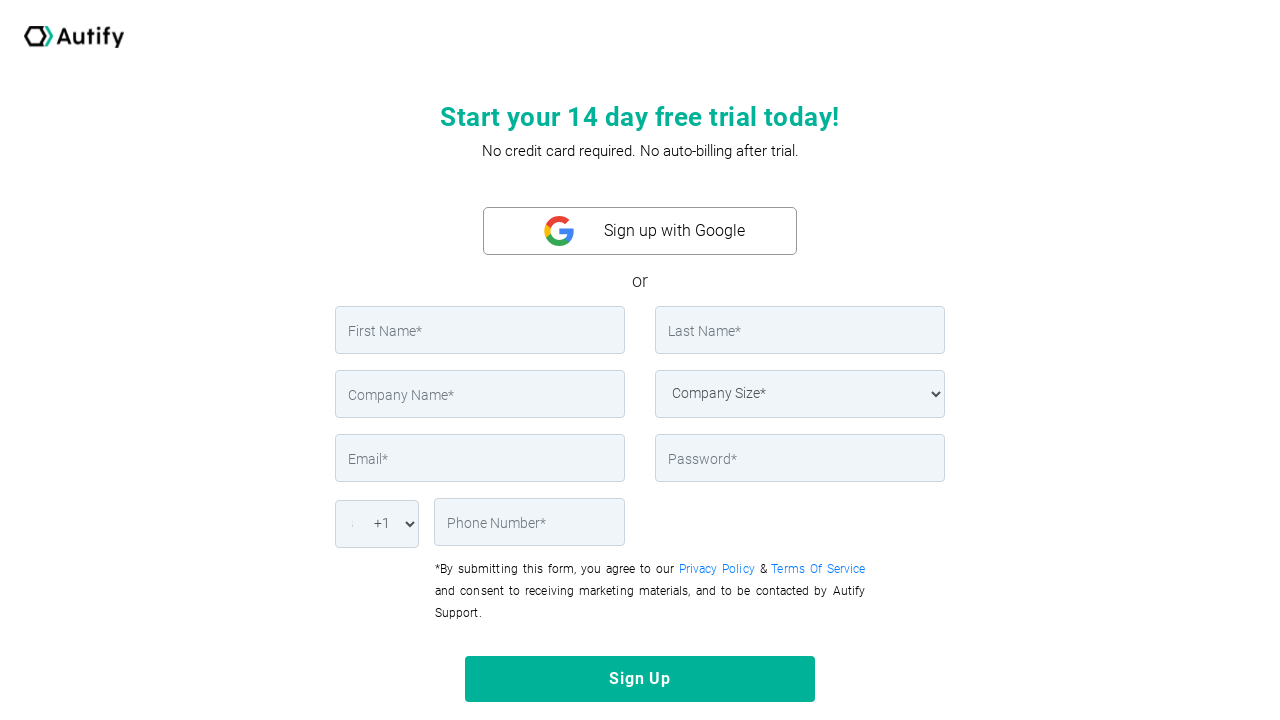

Filled first name field with 'Michael' on input[name='first_name']
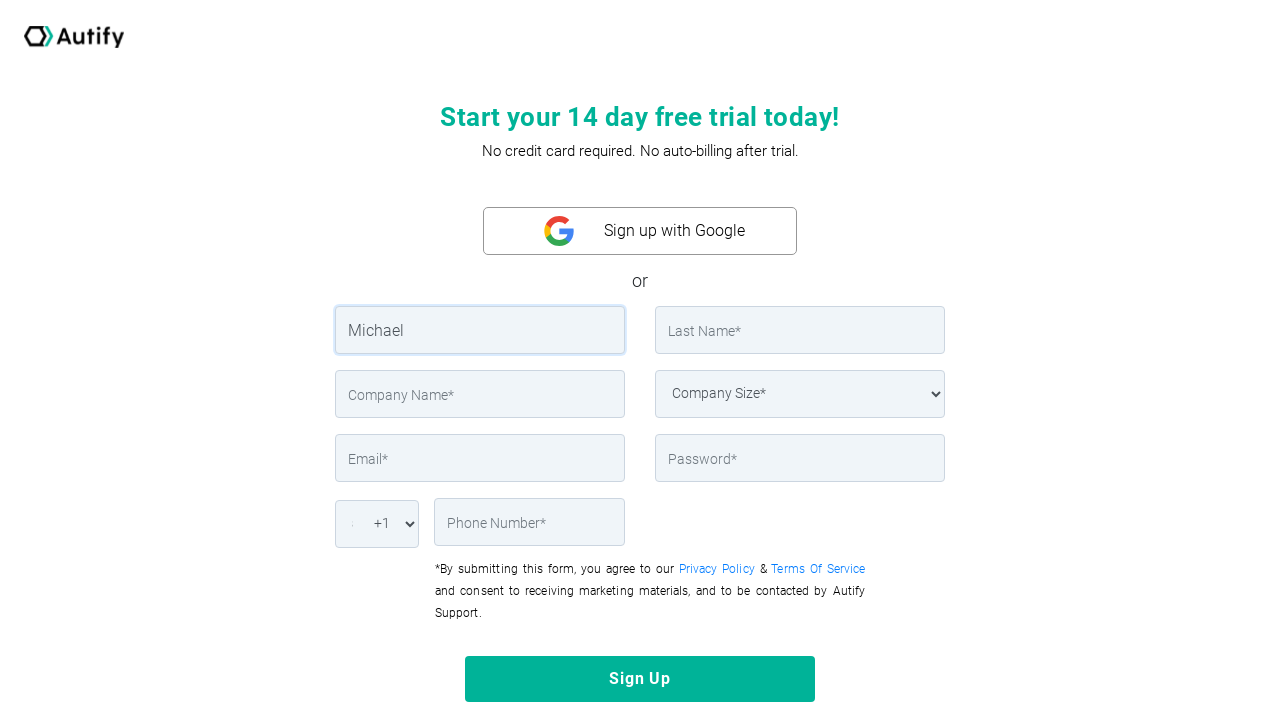

Filled last name field with 'Thompson' on input[name='last_name']
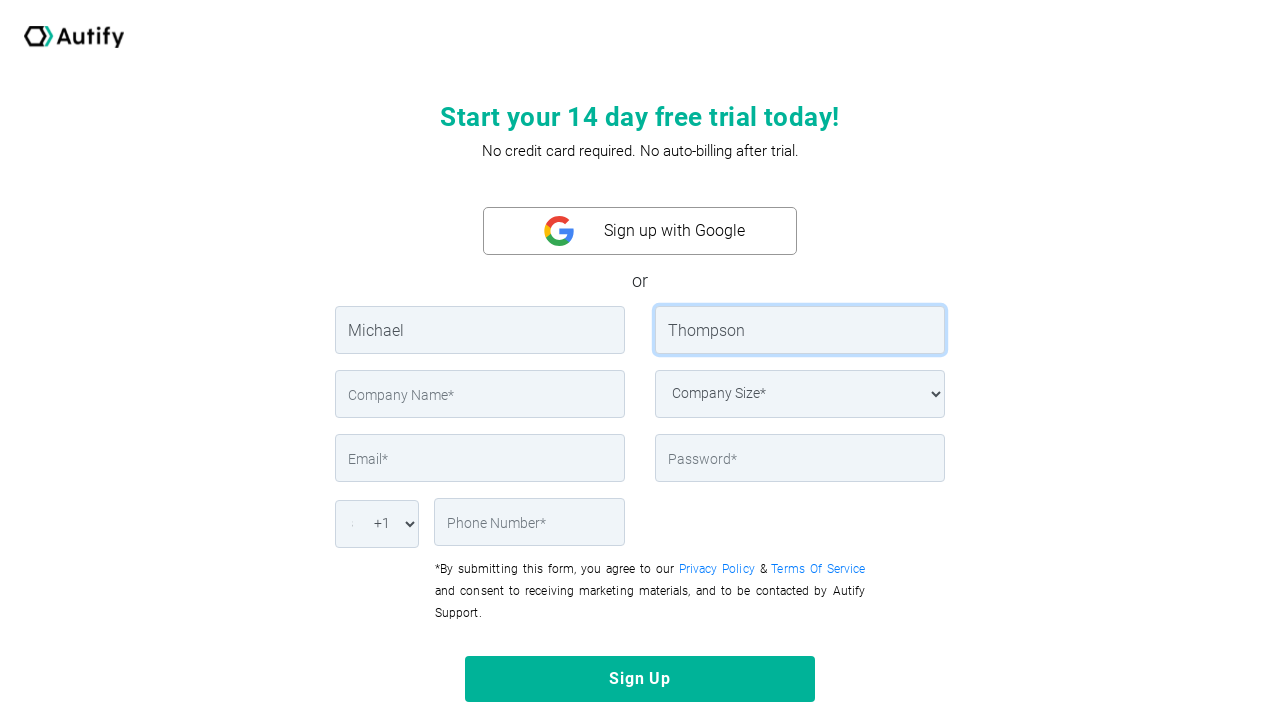

Filled company name field with 'TechCorp Solutions' on input[name='company']
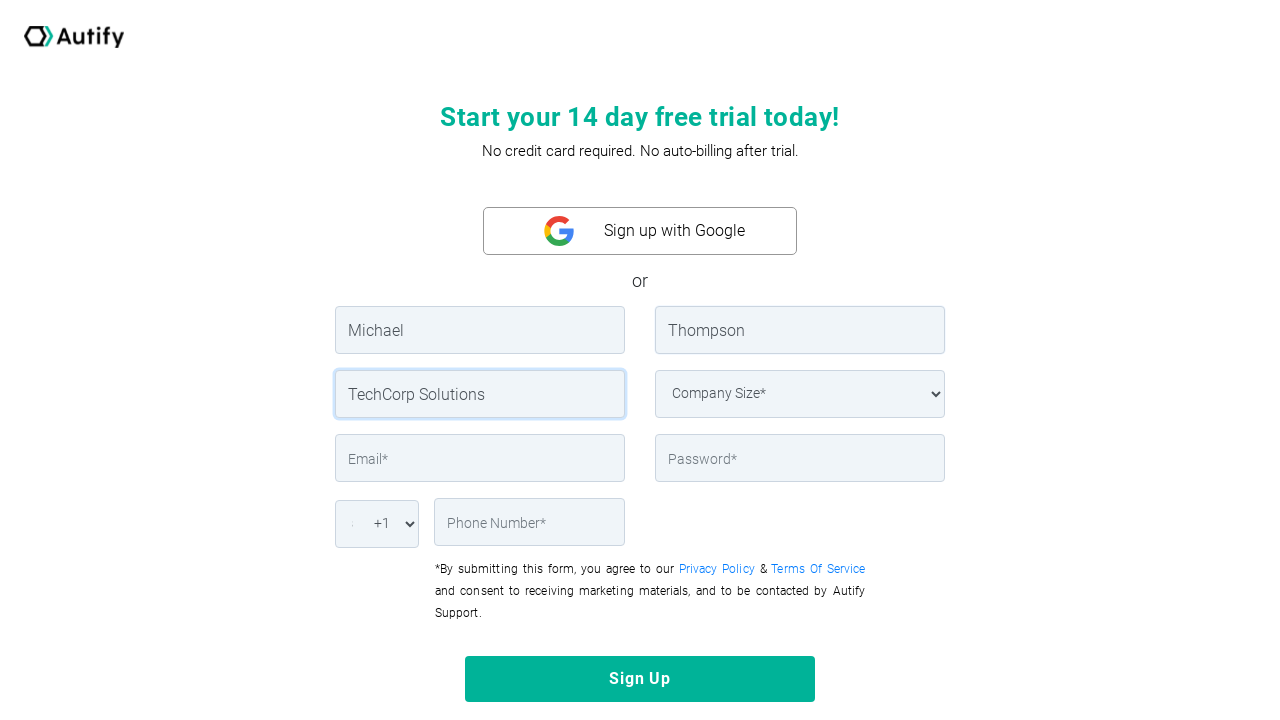

Clicked company size dropdown to open it at (800, 394) on select[name='company_size']
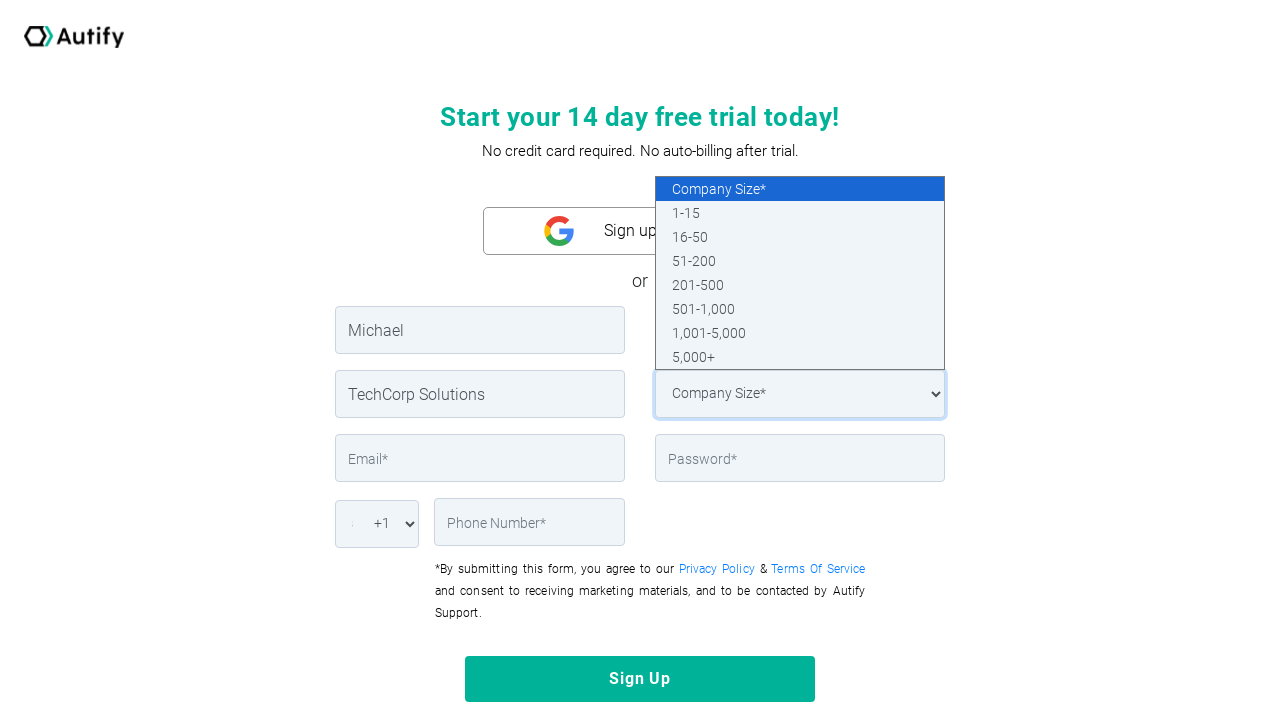

Selected company size option at index 2 from dropdown on select[name='company_size']
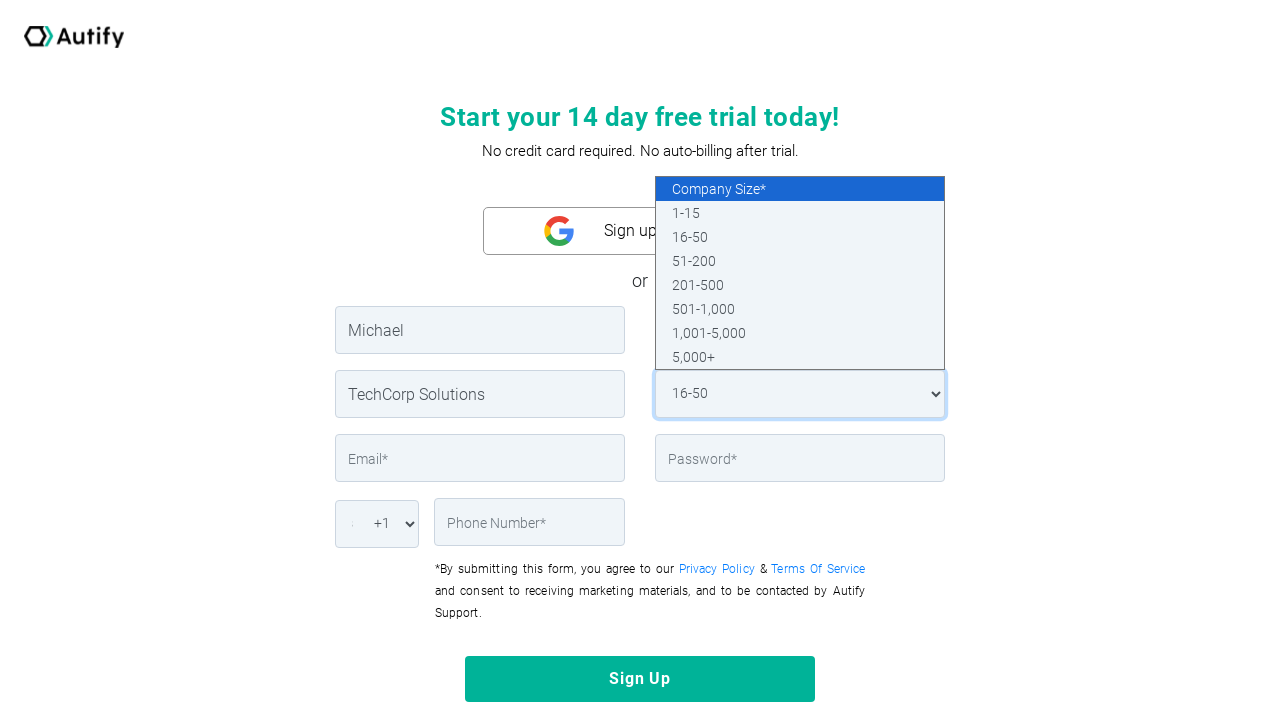

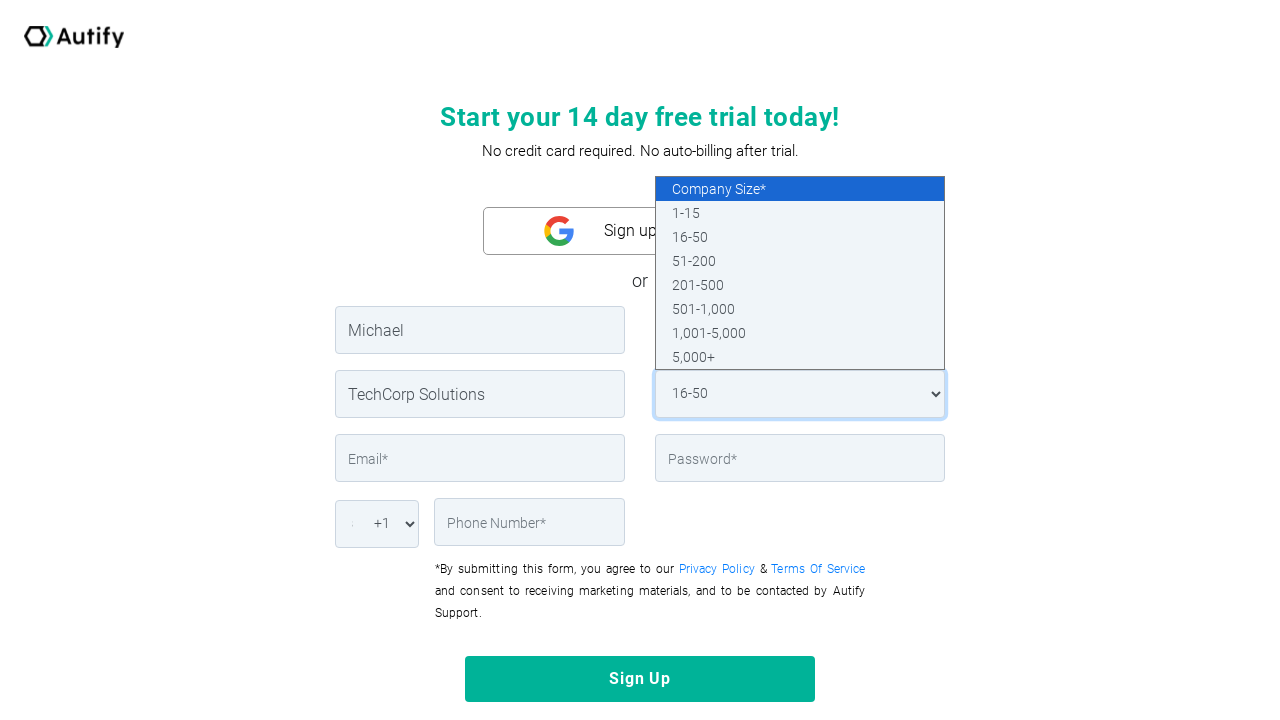